Tests registration form validation by submitting empty data and verifying that appropriate error messages are displayed for all required fields

Starting URL: https://alada.vn/tai-khoan/dang-ky.html

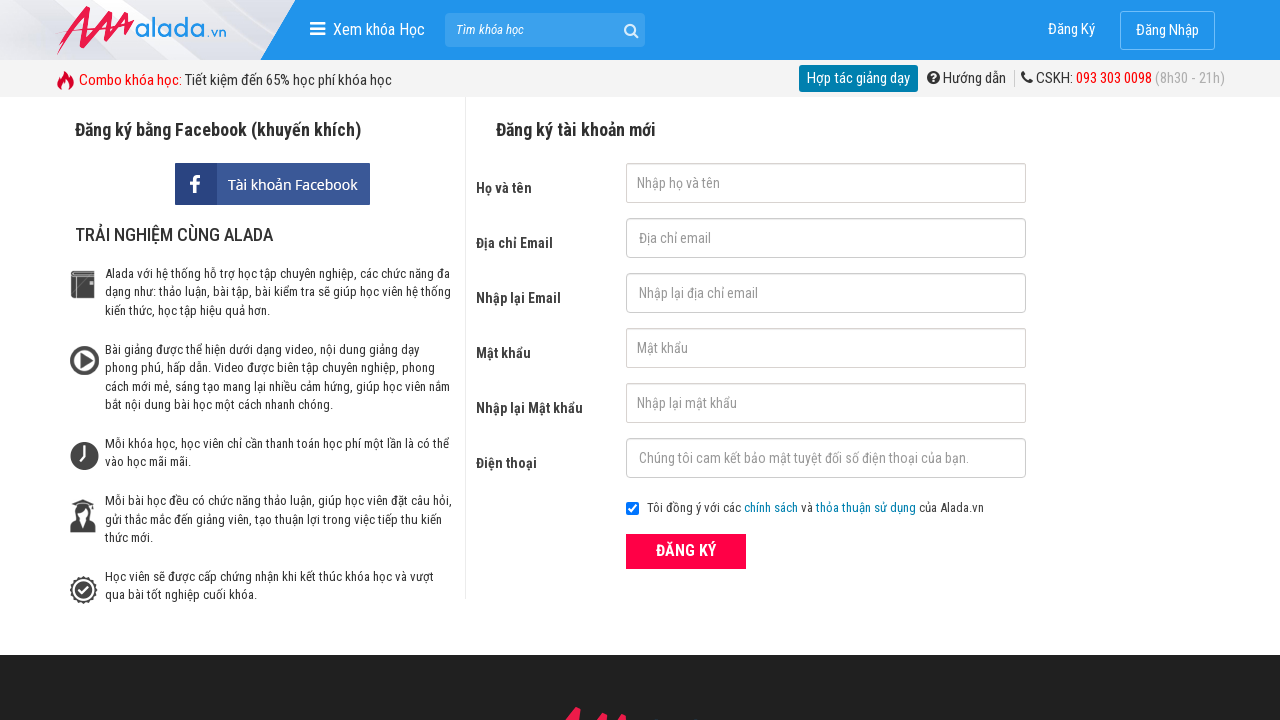

Cleared first name field on #txtFirstname
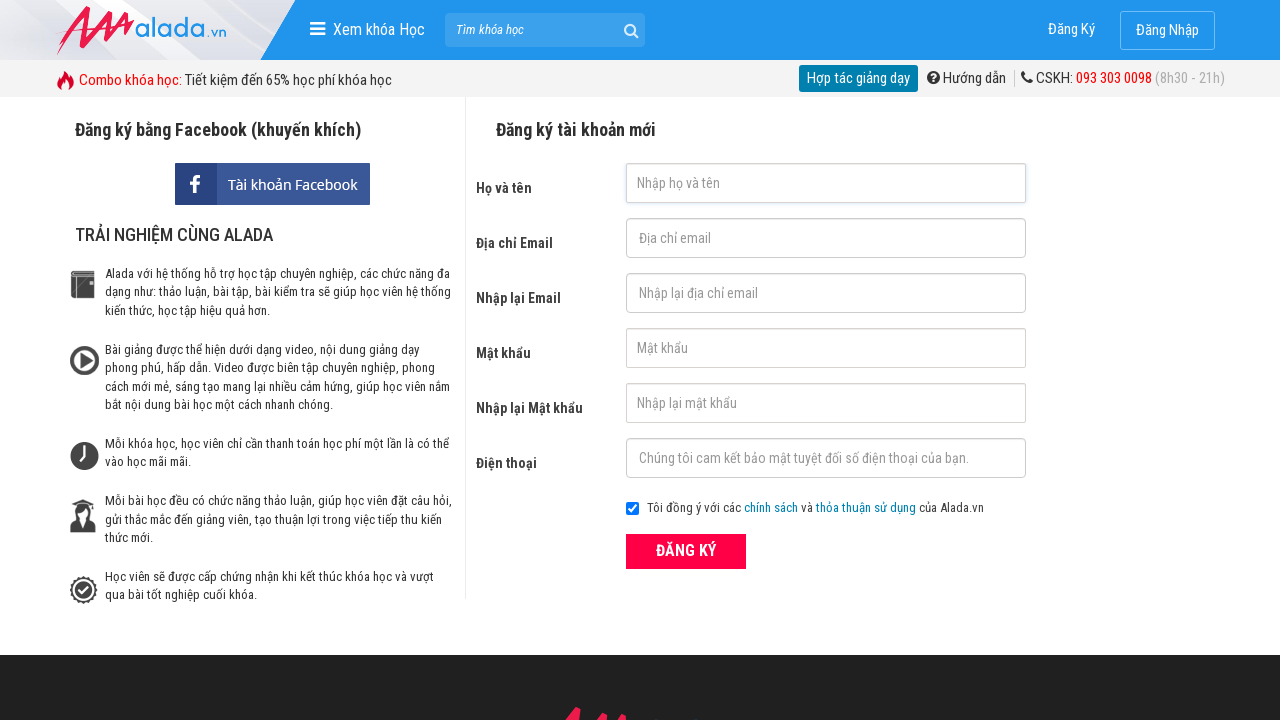

Cleared email field on #txtEmail
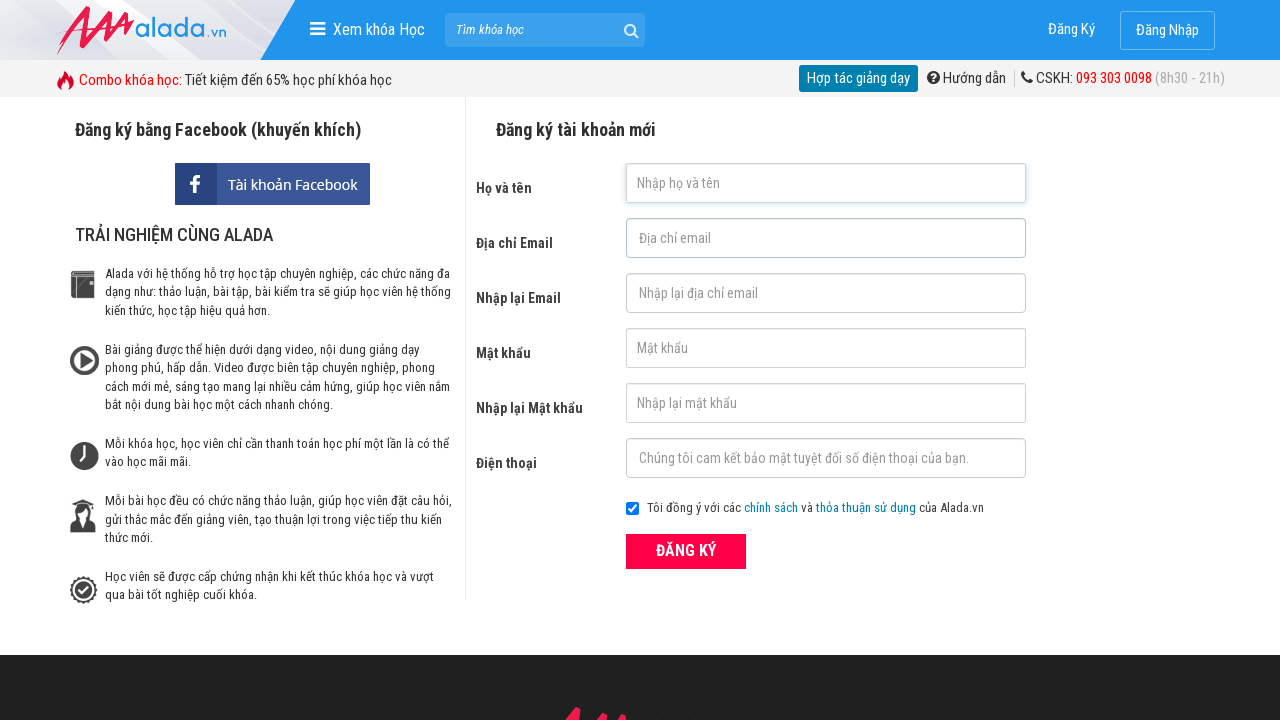

Cleared confirm email field on #txtCEmail
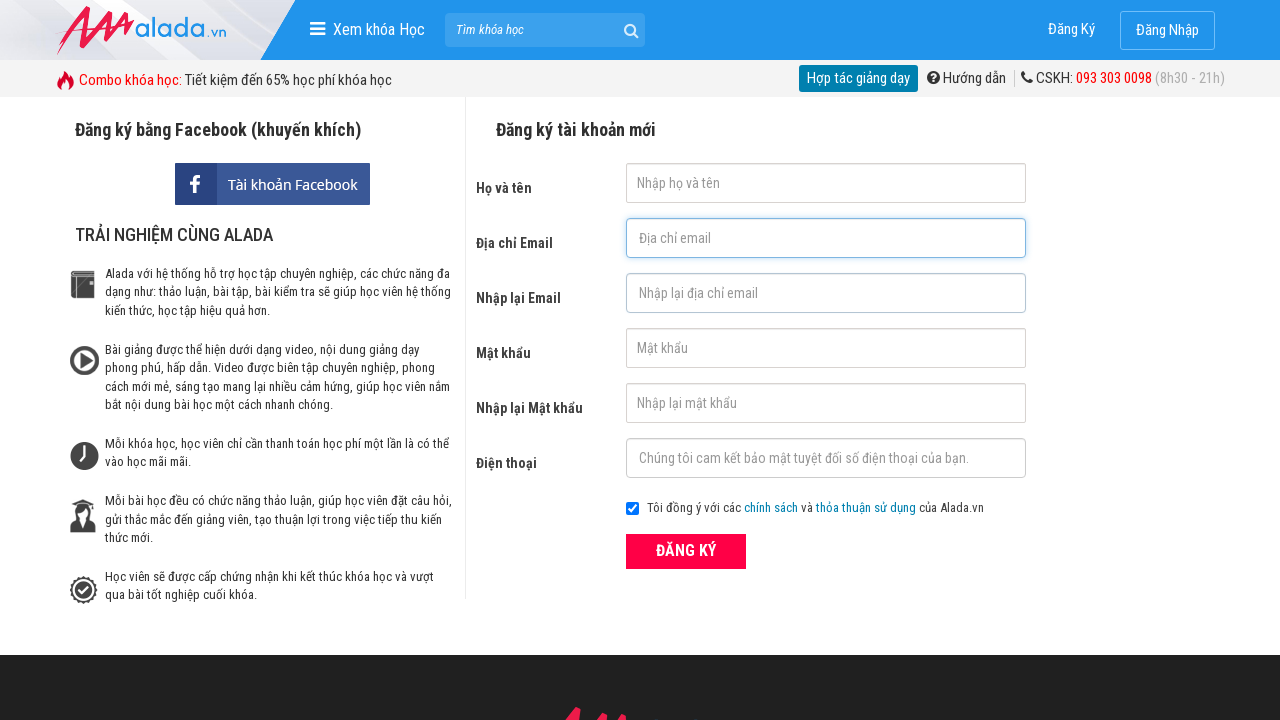

Cleared password field on #txtPassword
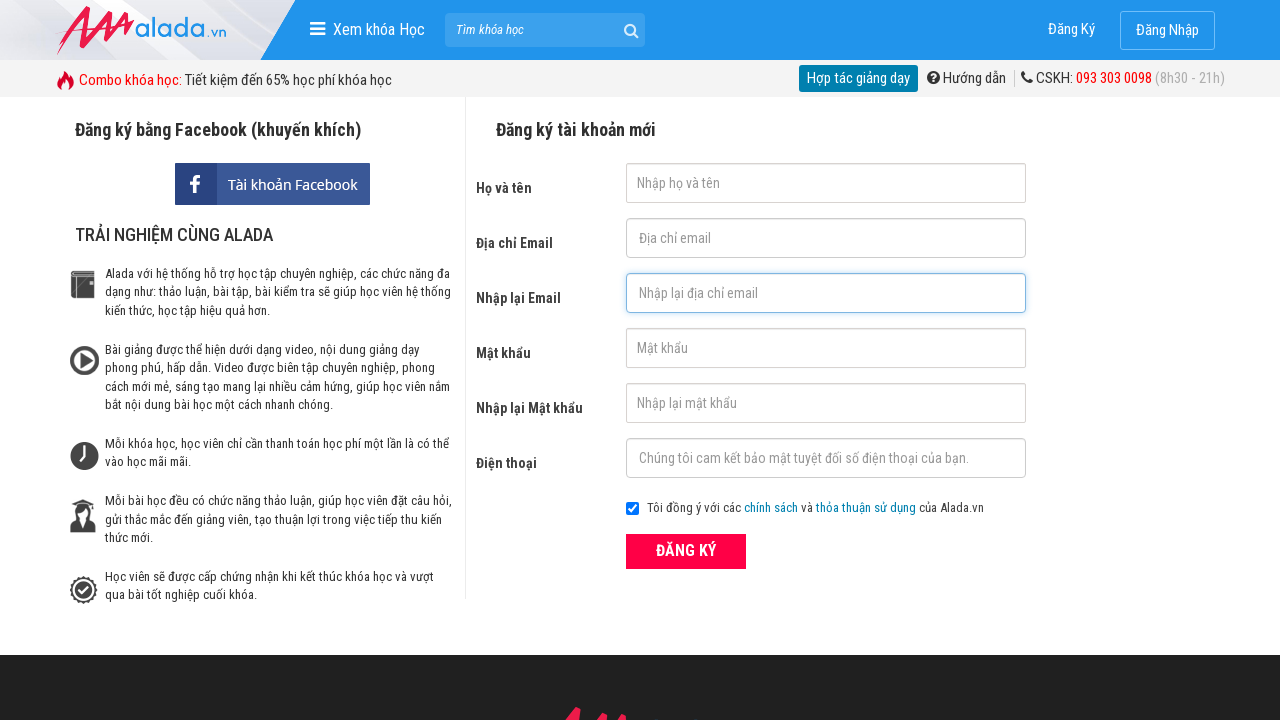

Cleared confirm password field on #txtCPassword
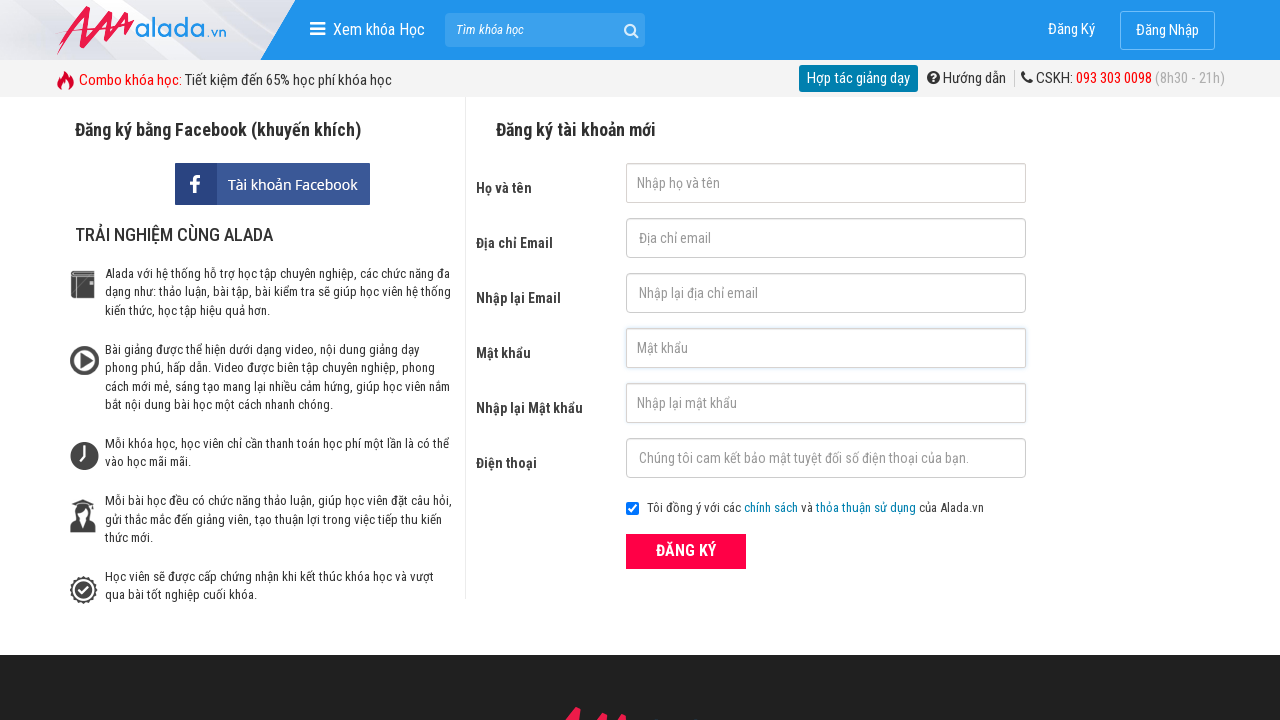

Cleared phone field on #txtPhone
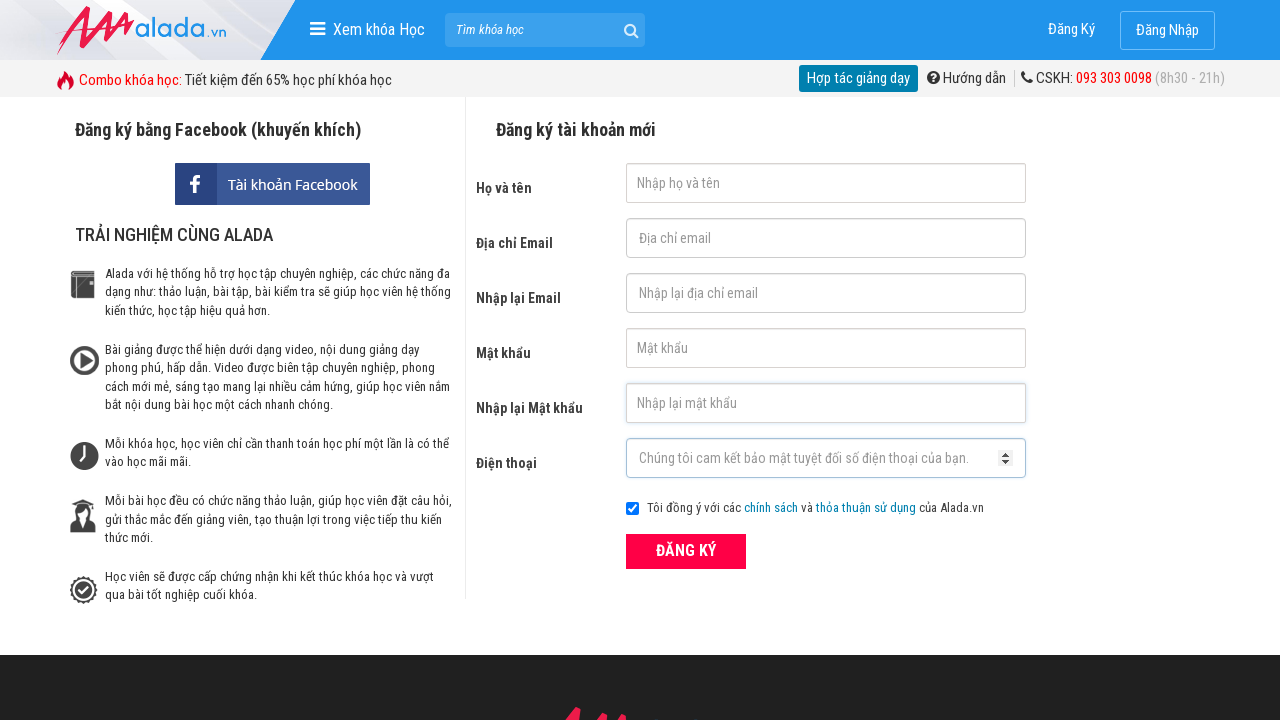

Clicked ĐĂNG KÝ (Register) button with empty form data at (686, 551) on xpath=//button[@type='submit' and text()='ĐĂNG KÝ']
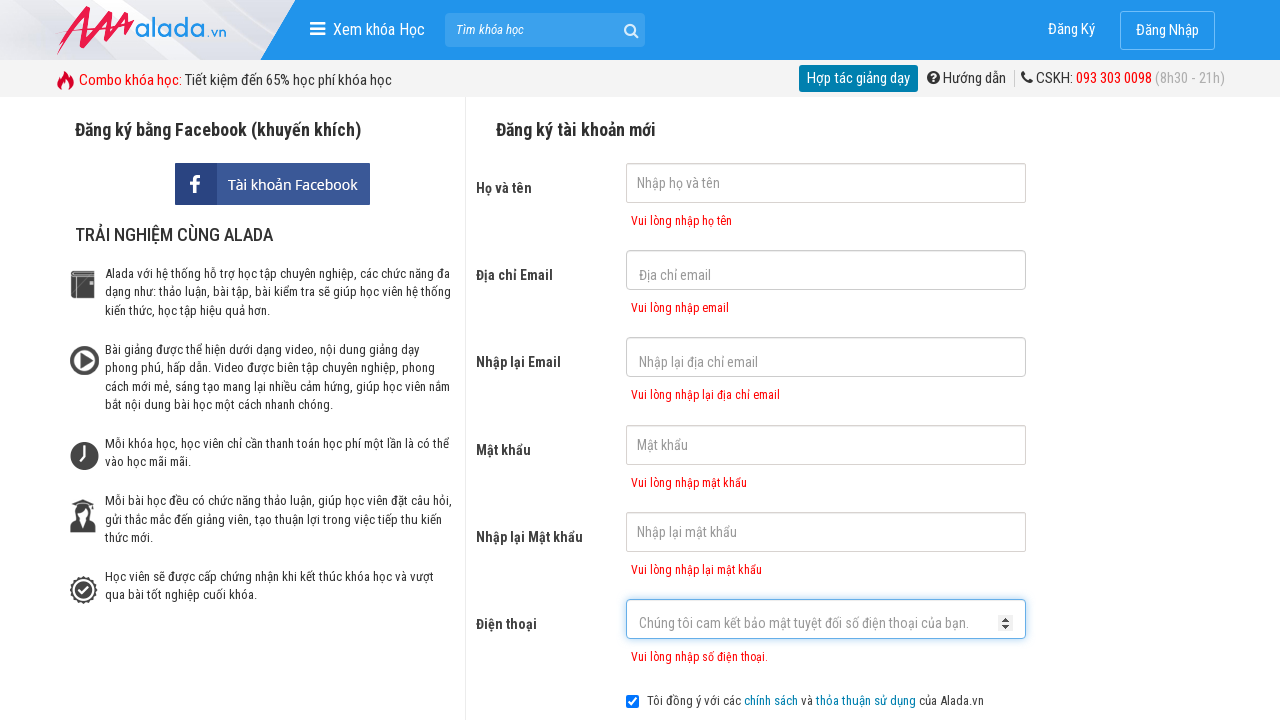

First name error message appeared
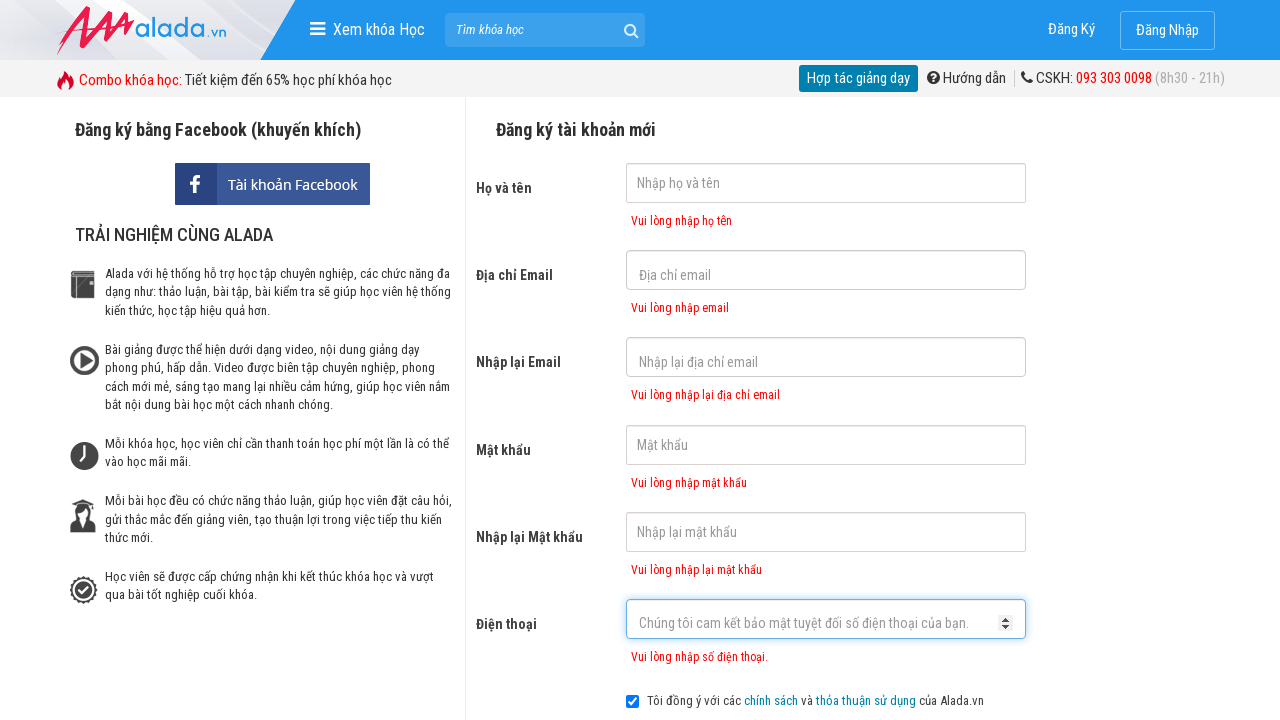

Email error message appeared
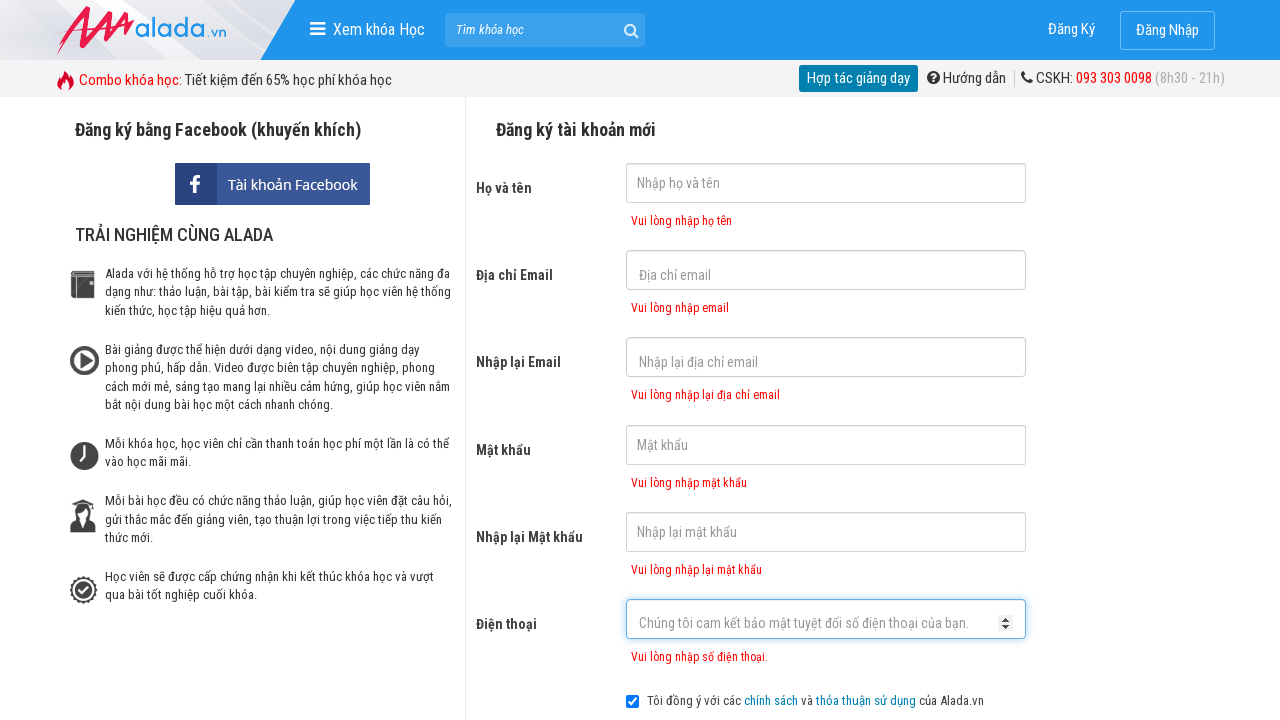

Confirm email error message appeared
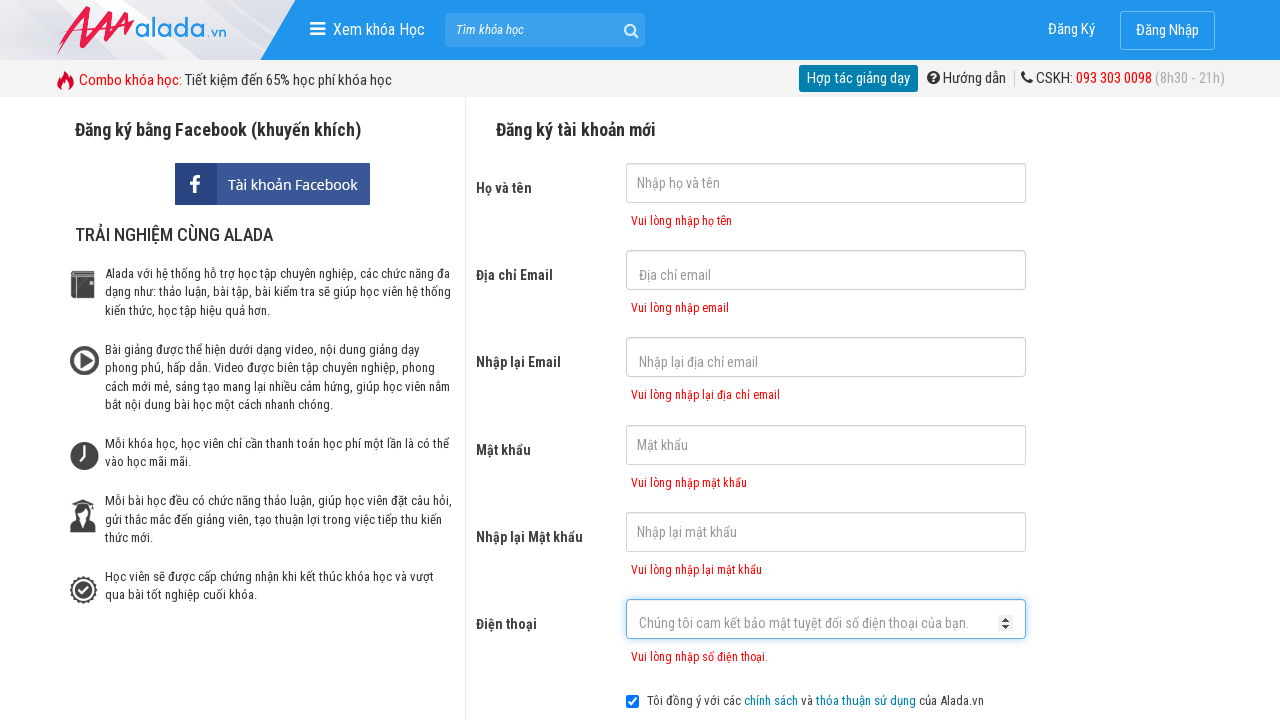

Password error message appeared
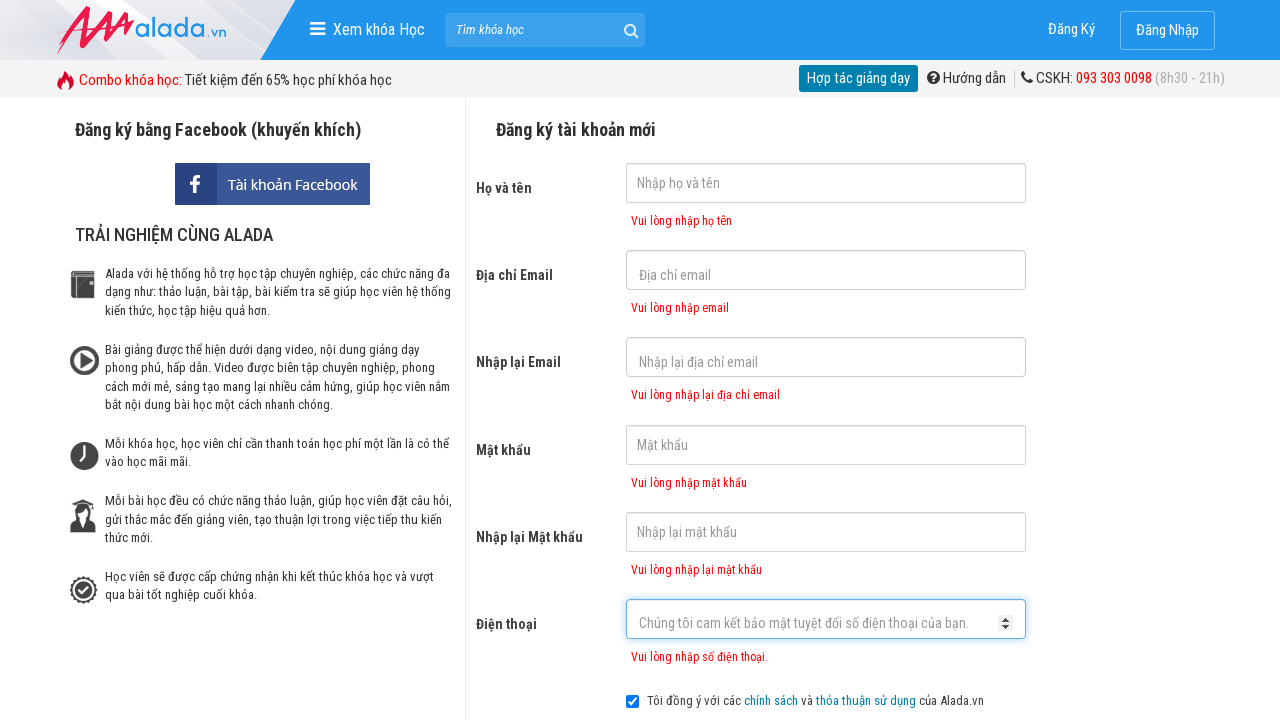

Confirm password error message appeared
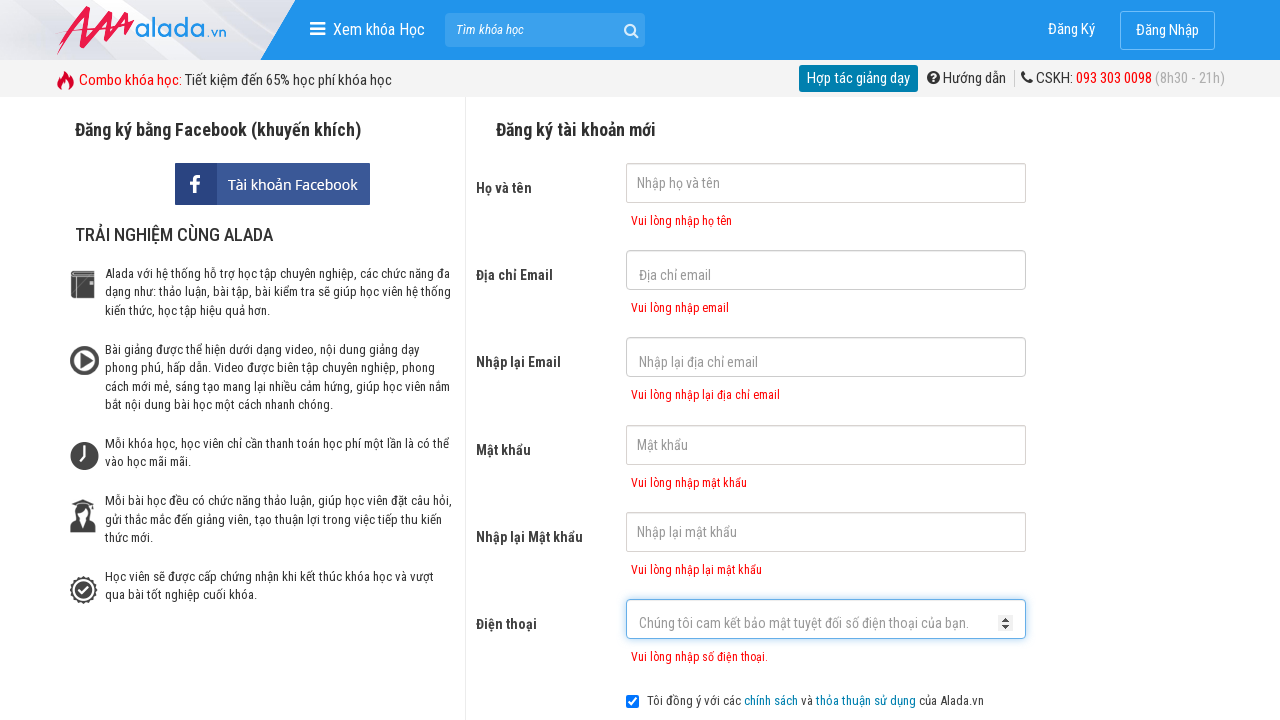

Phone error message appeared
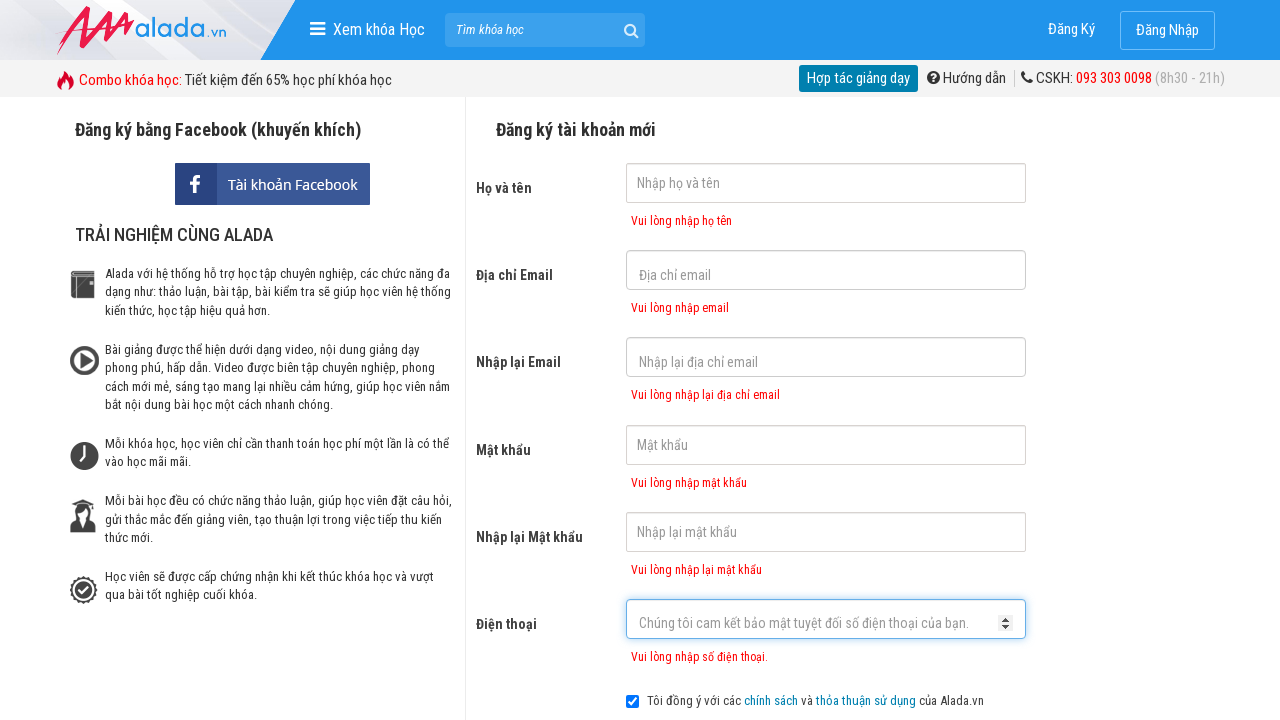

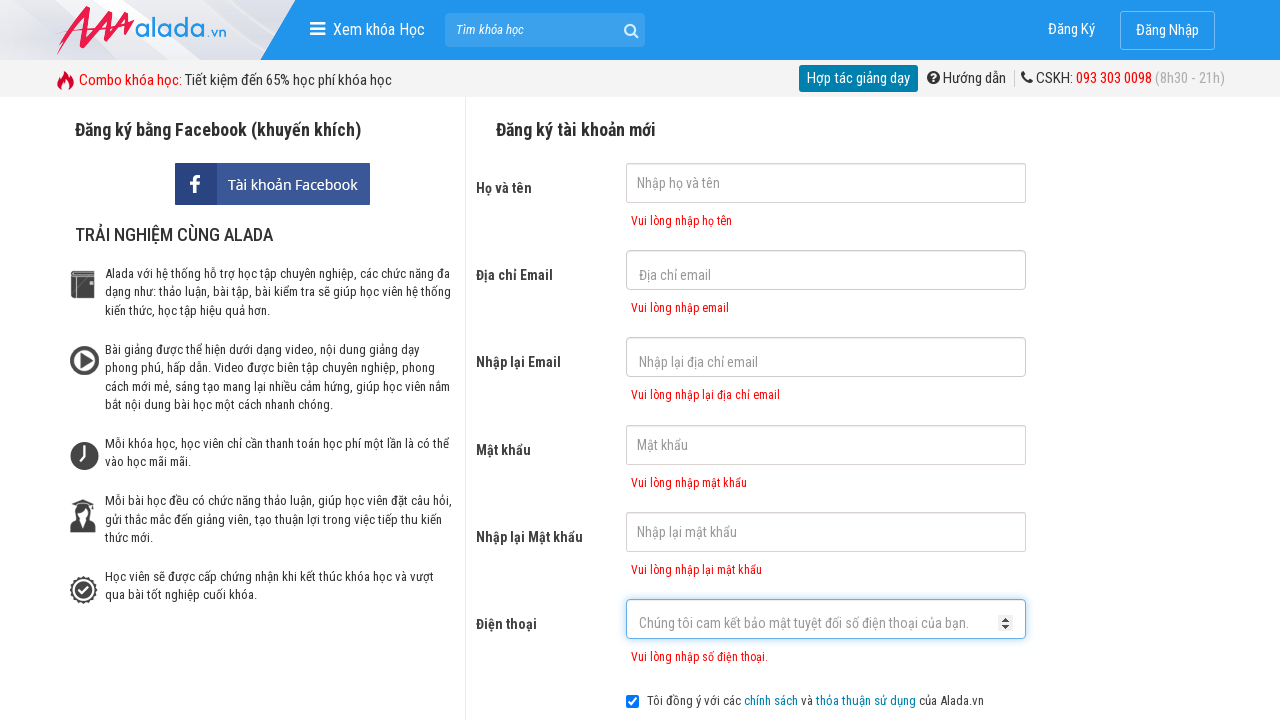